Tests opening multiple browser tabs by clicking all external links (target="_blank") on the Selenium homepage, excluding mailto links, and then iterates through the opened window handles.

Starting URL: https://www.selenium.dev/

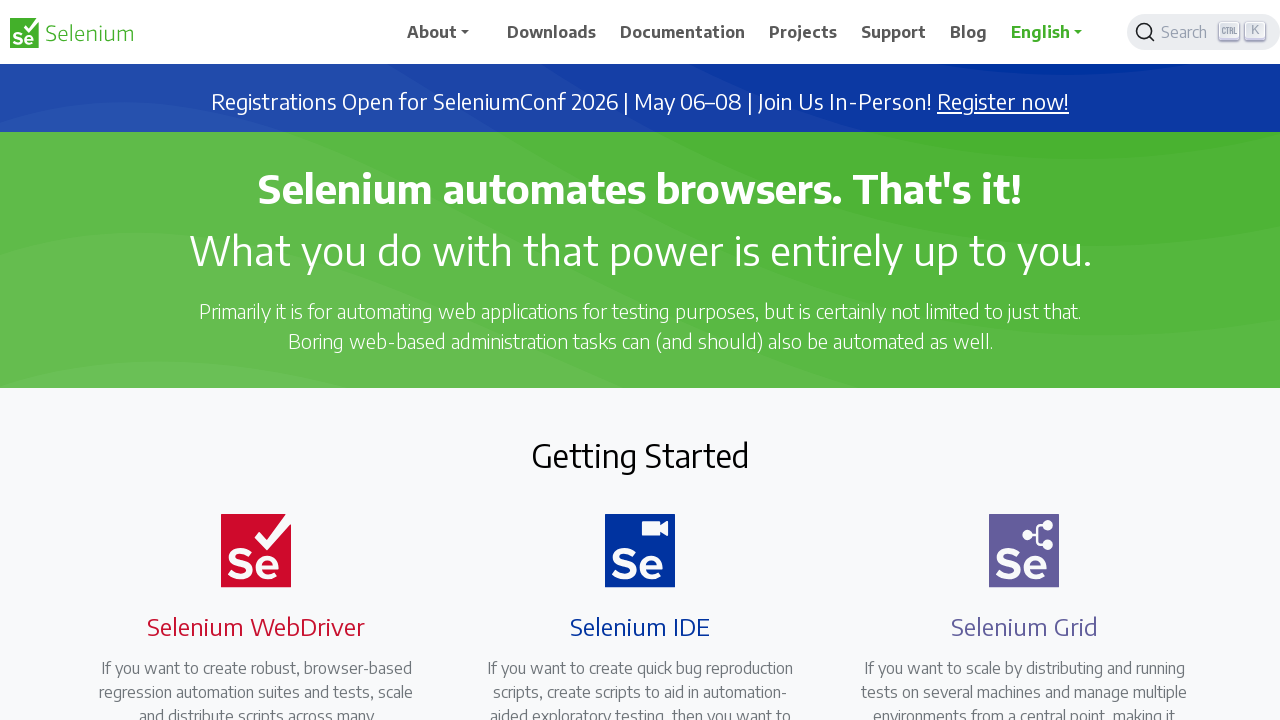

Navigated to Selenium homepage
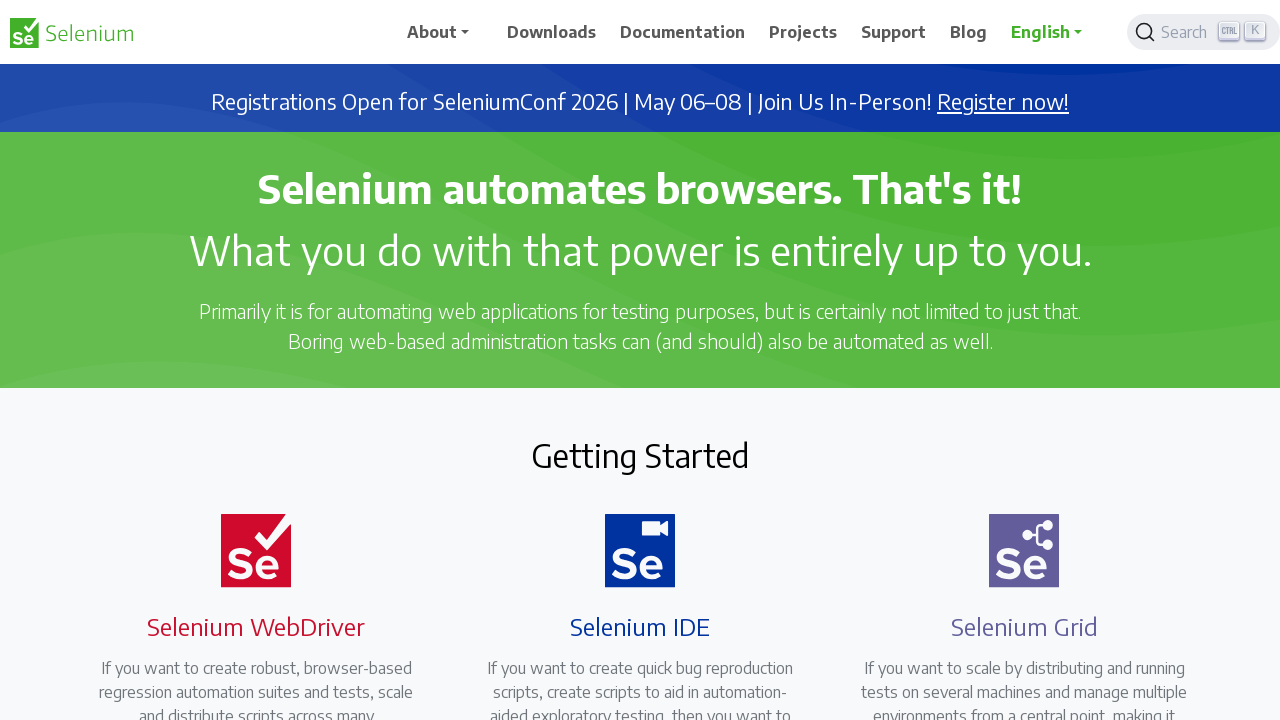

Found all external links with target='_blank'
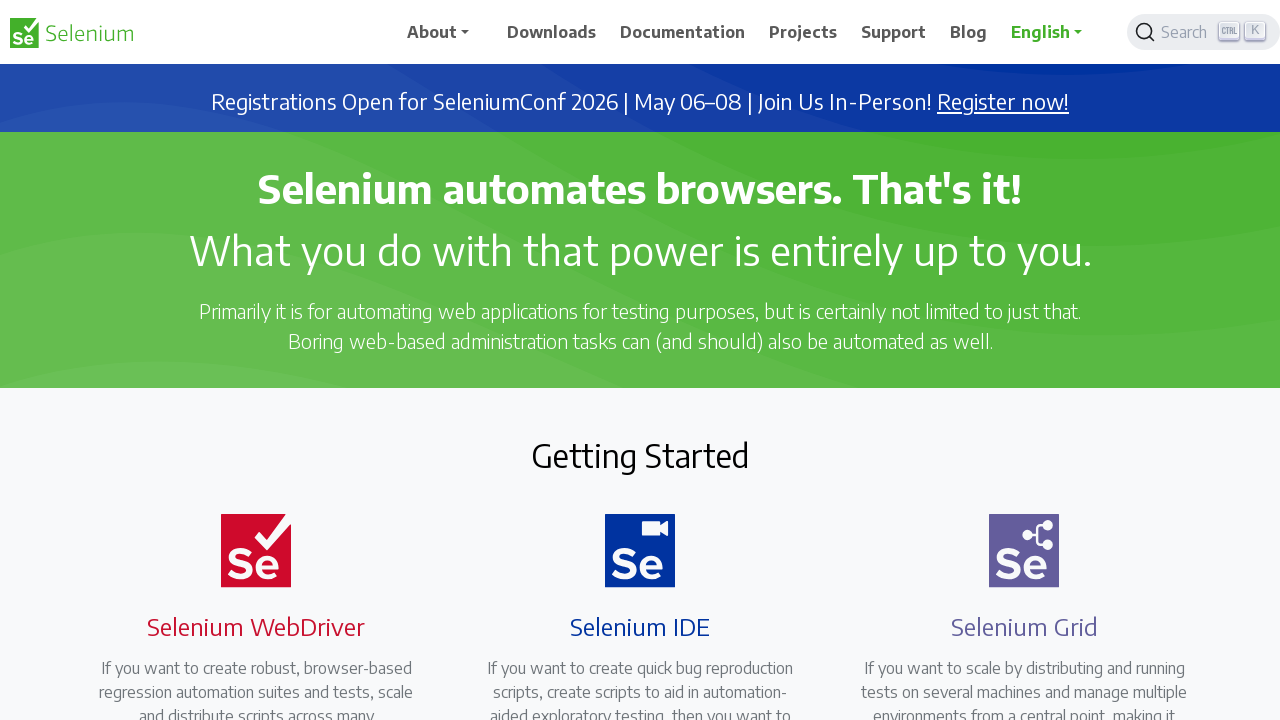

Clicked external link: https://seleniumconf.com/register/?utm_medium=Referral&utm_source=selenium.dev&utm_campaign=register at (1003, 102) on a[target='_blank'] >> nth=0
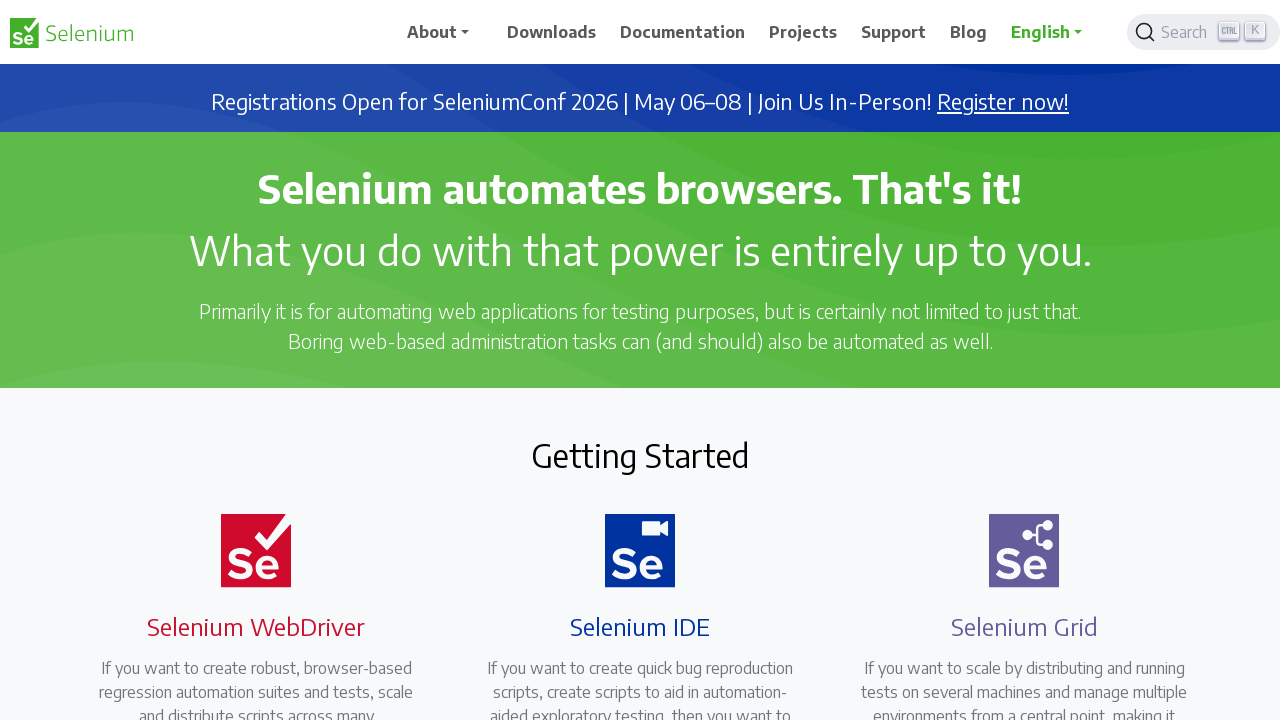

Clicked external link: https://opencollective.com/selenium at (687, 409) on a[target='_blank'] >> nth=1
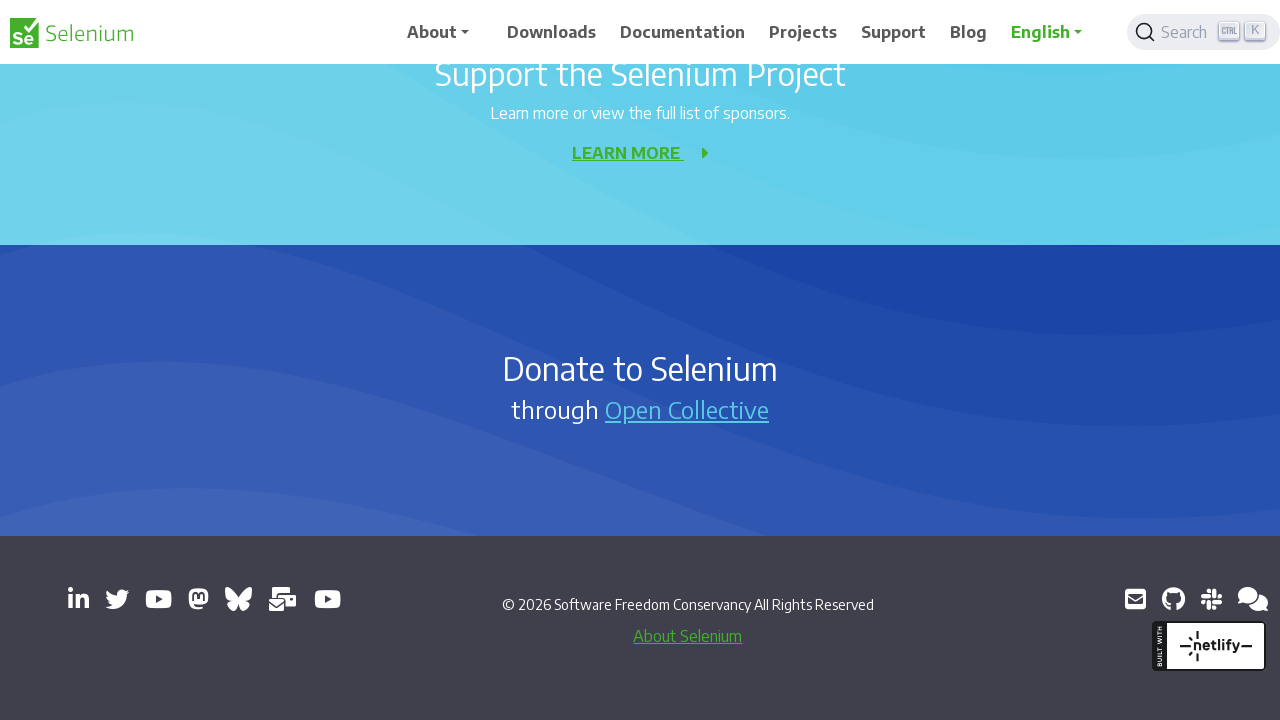

Clicked external link: https://www.linkedin.com/company/4826427/ at (78, 599) on a[target='_blank'] >> nth=2
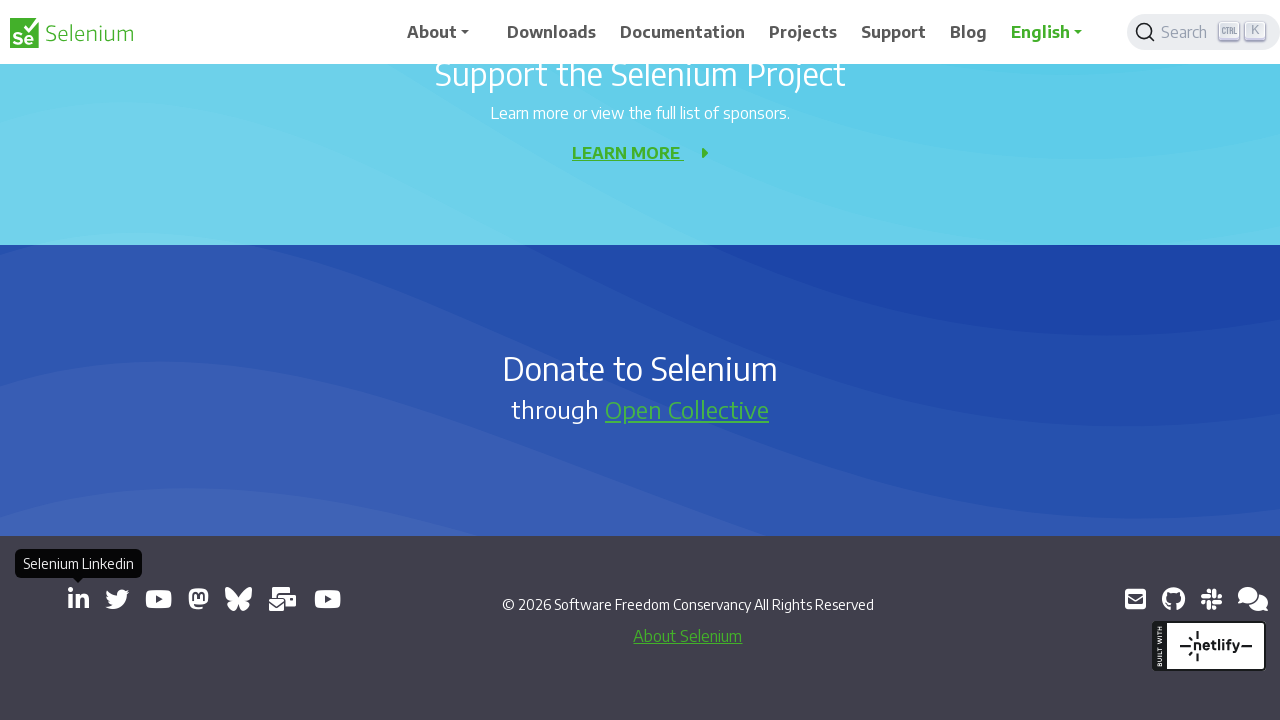

Clicked external link: https://x.com/SeleniumHQ at (117, 599) on a[target='_blank'] >> nth=3
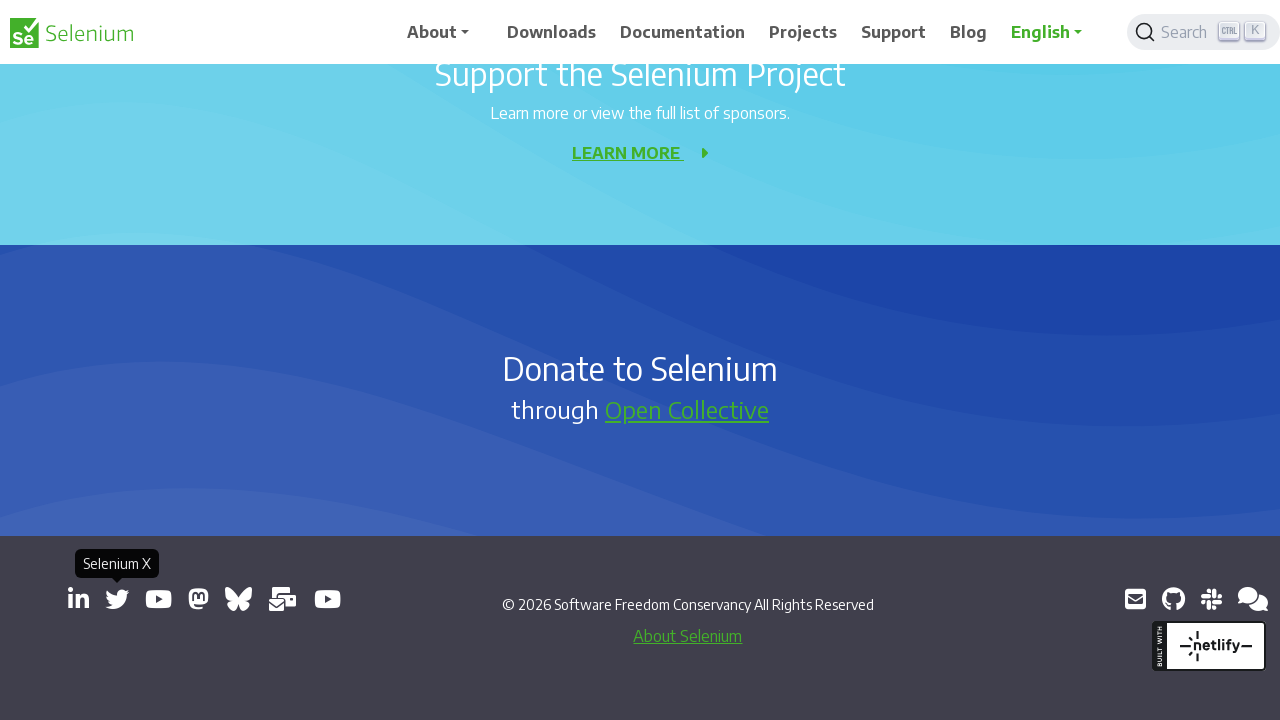

Clicked external link: https://www.youtube.com/@SeleniumHQProject/ at (158, 599) on a[target='_blank'] >> nth=4
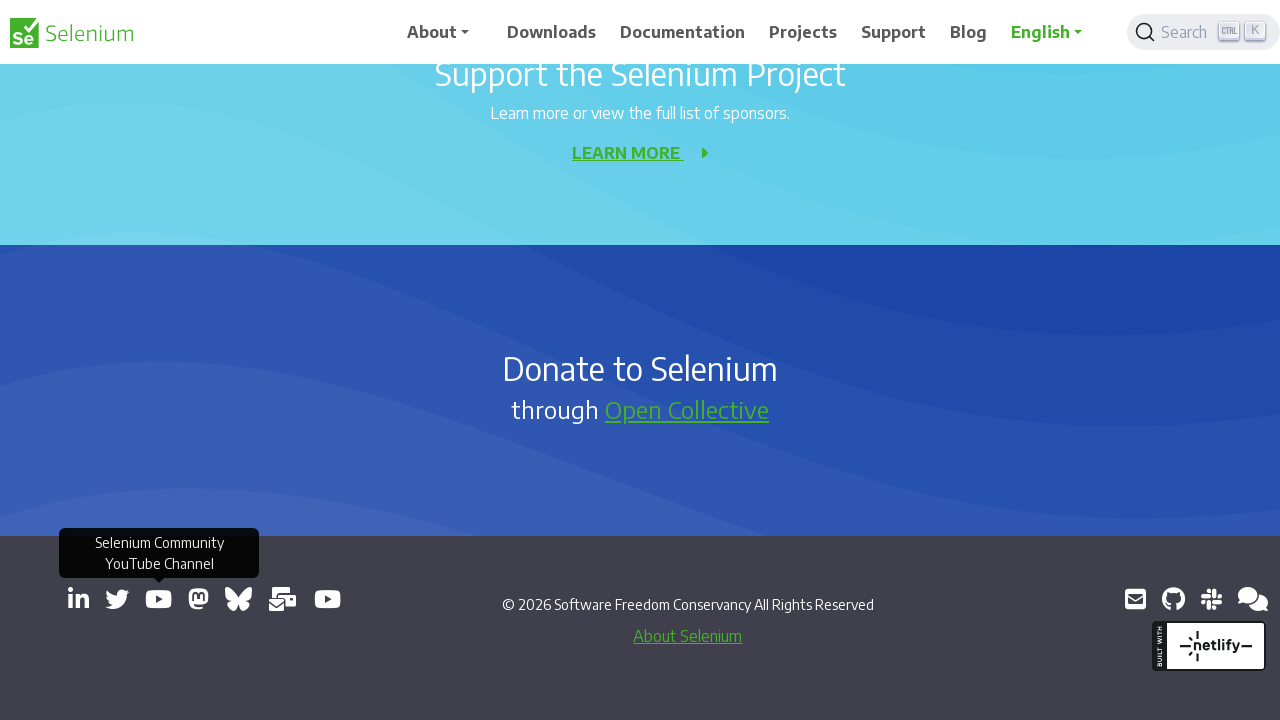

Clicked external link: https://mastodon.social/@seleniumHQ@fosstodon.org at (198, 599) on a[target='_blank'] >> nth=5
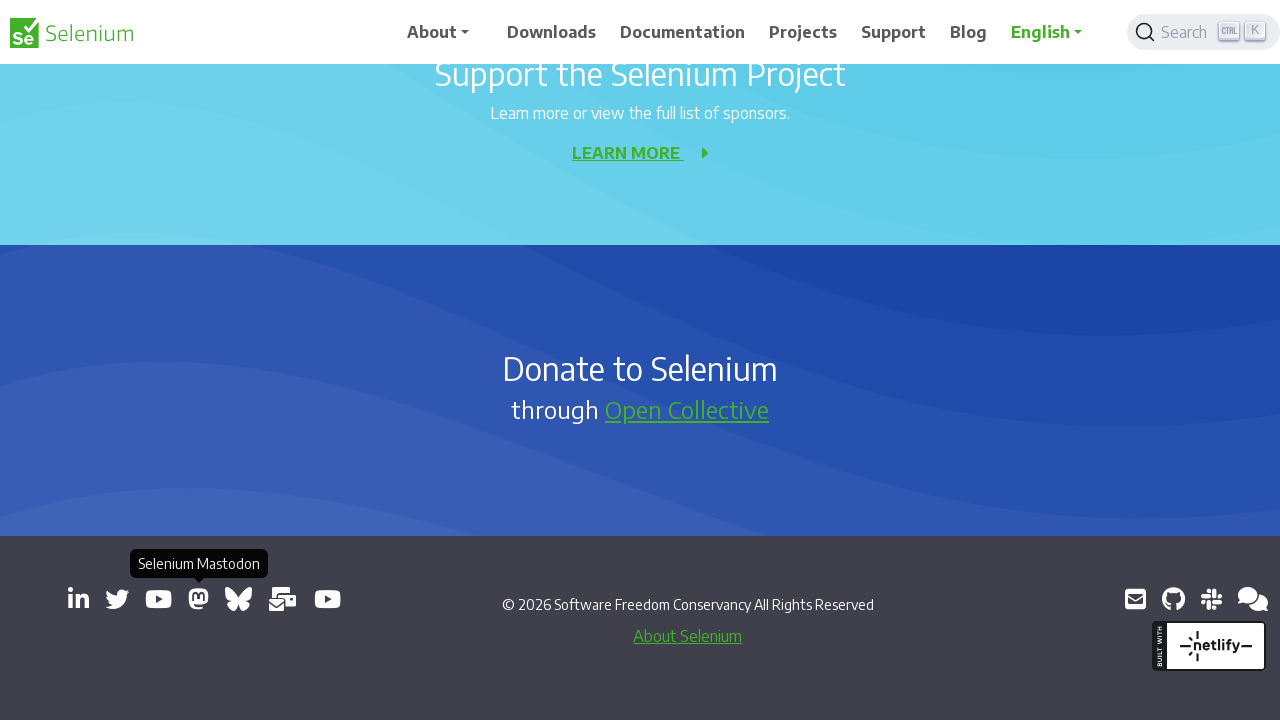

Clicked external link: https://bsky.app/profile/seleniumconf.bsky.social at (238, 599) on a[target='_blank'] >> nth=6
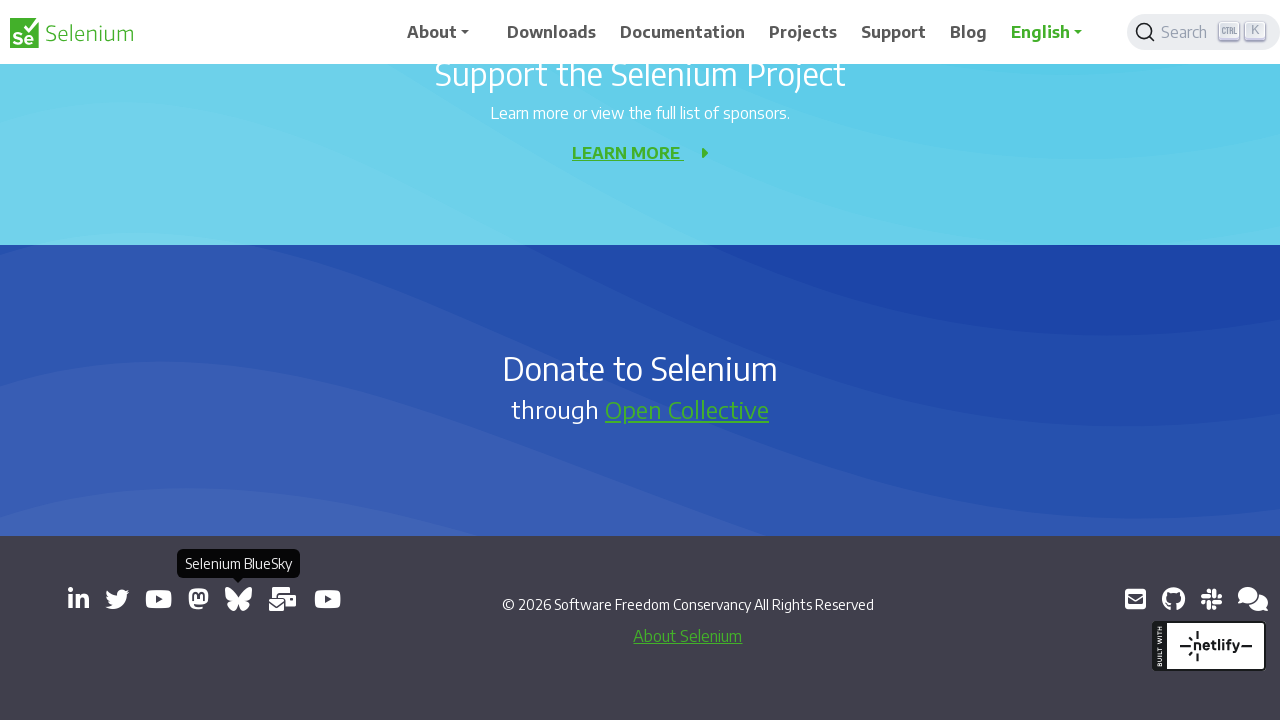

Clicked external link: https://groups.google.com/group/selenium-users at (283, 599) on a[target='_blank'] >> nth=7
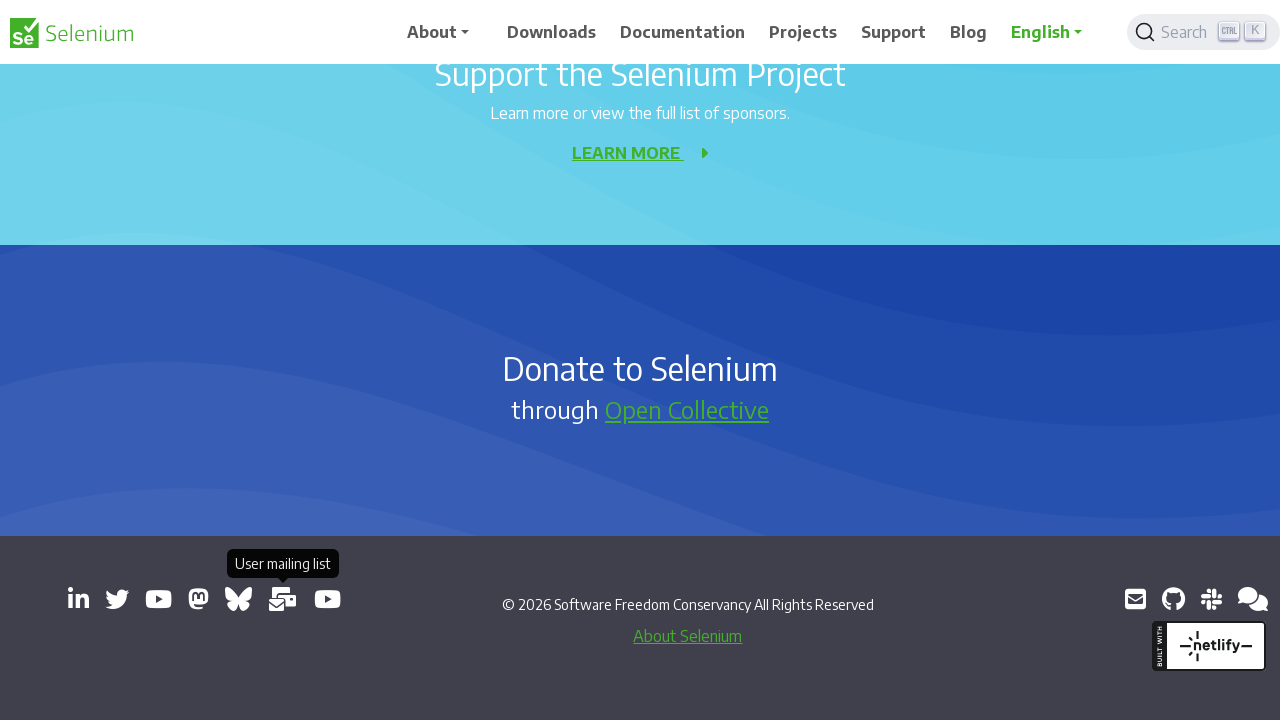

Clicked external link: https://www.youtube.com/channel/UCbDlgX_613xNMrDqCe3QNEw at (328, 599) on a[target='_blank'] >> nth=8
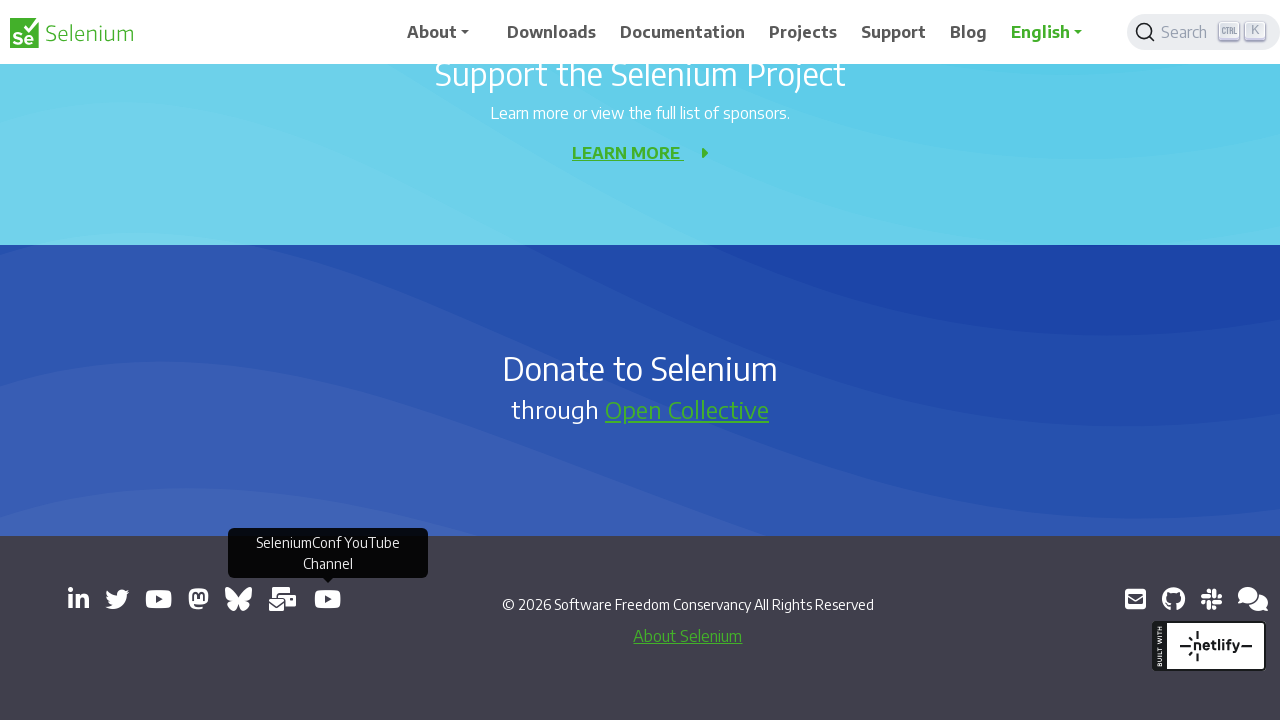

Clicked external link: https://github.com/seleniumhq/selenium at (1173, 599) on a[target='_blank'] >> nth=10
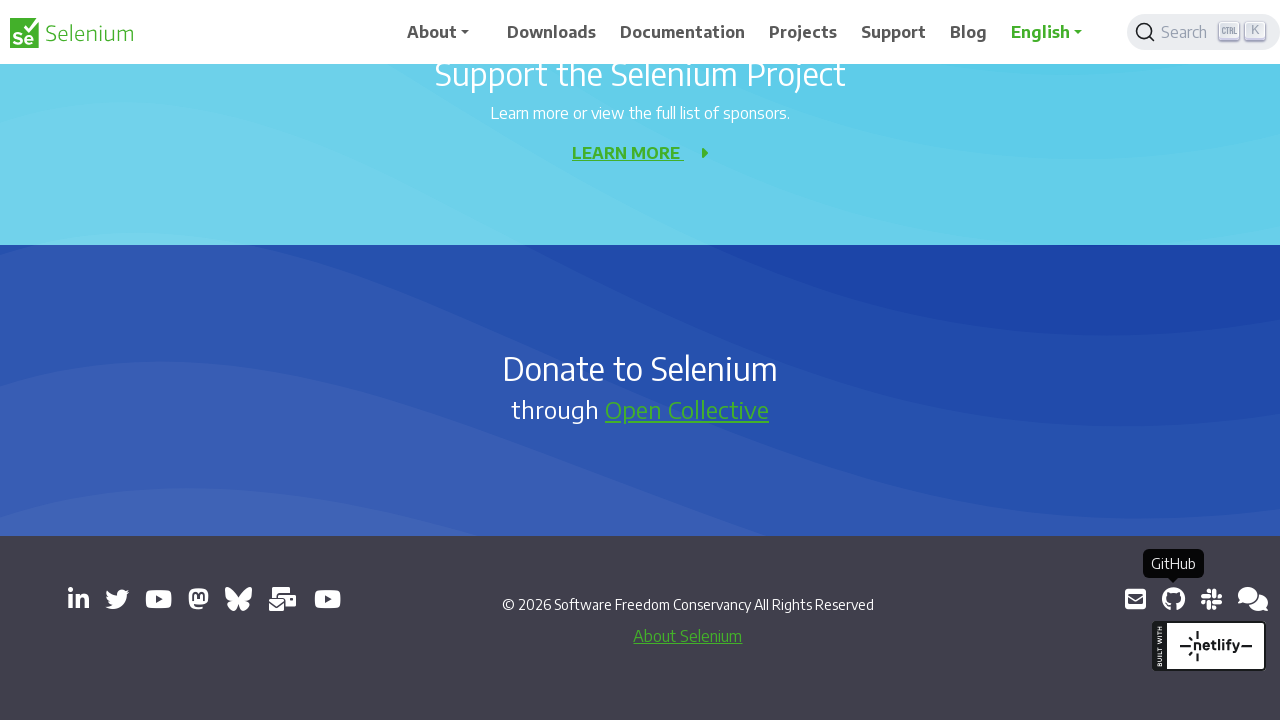

Clicked external link: https://inviter.co/seleniumhq at (1211, 599) on a[target='_blank'] >> nth=11
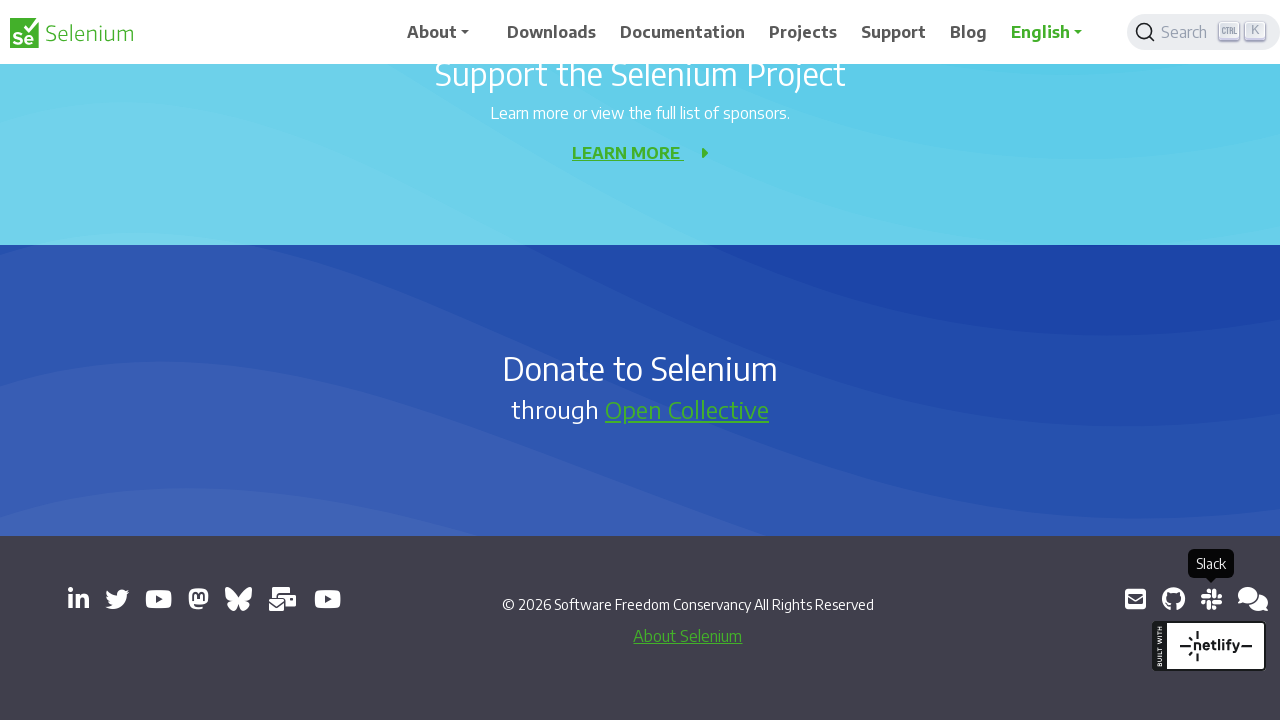

Clicked external link: https://web.libera.chat/#selenium at (1253, 599) on a[target='_blank'] >> nth=12
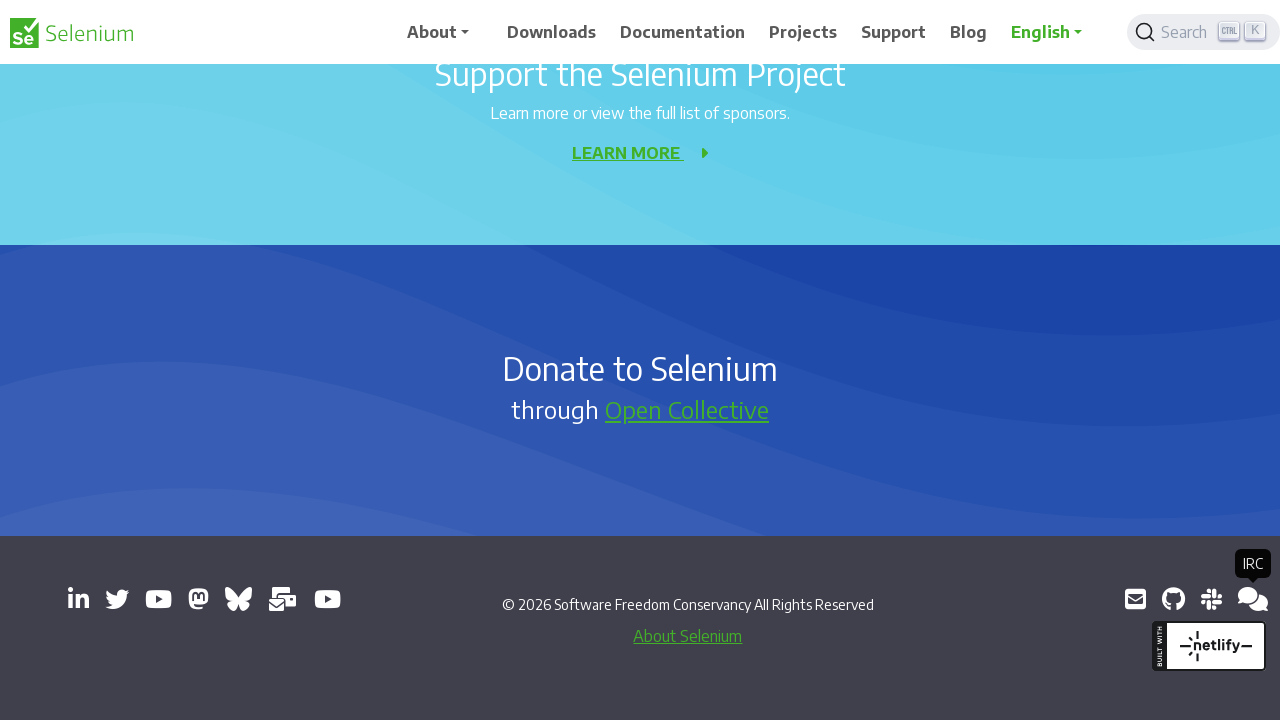

Clicked external link: https://groups.google.com/g/selenium-developers at (1248, 599) on a[target='_blank'] >> nth=13
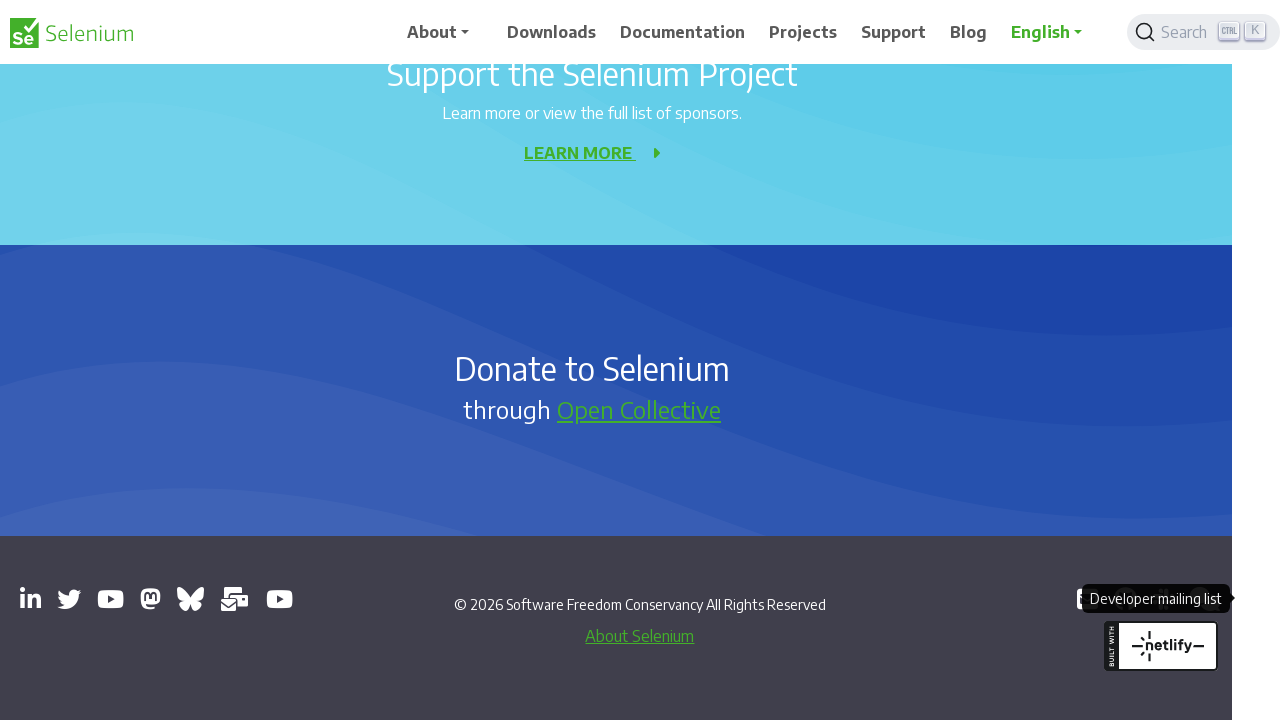

Retrieved all open pages/tabs - total count: 14
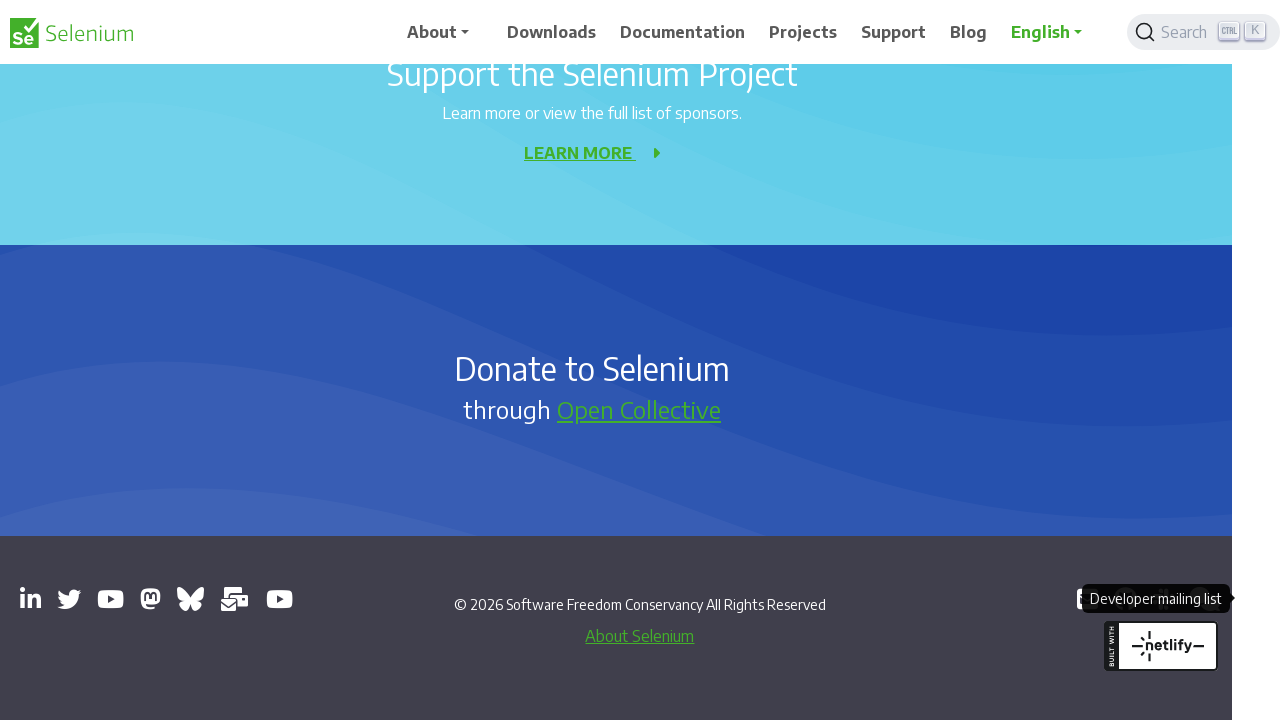

Iterated through page 0: https://www.selenium.dev/
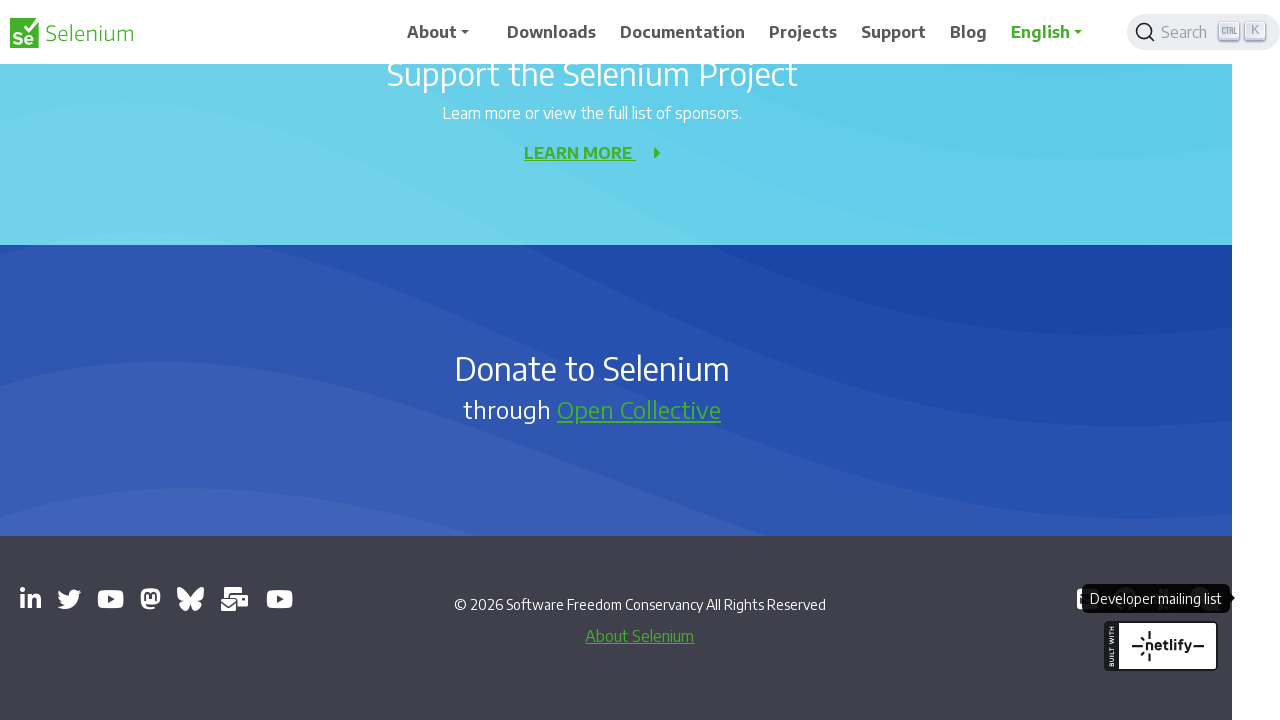

Iterated through page 1: chrome-error://chromewebdata/
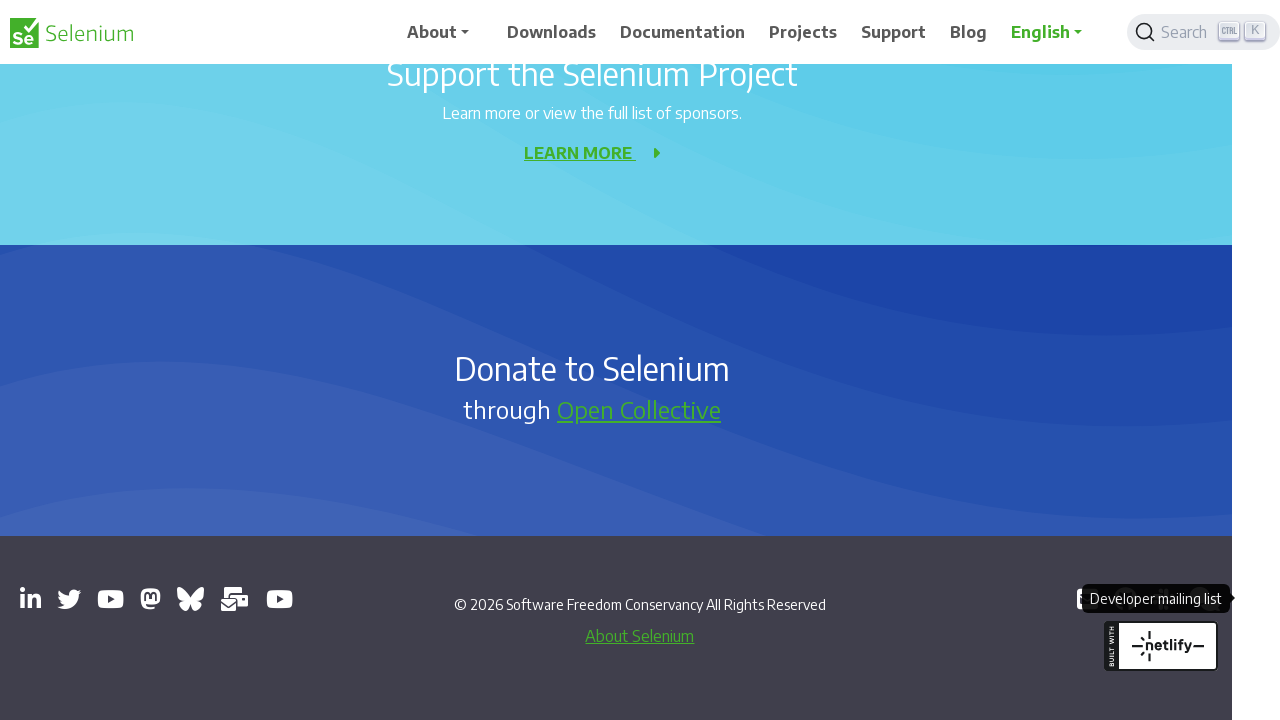

Iterated through page 2: https://seleniumconf.com/register/?utm_medium=Referral&utm_source=selenium.dev&utm_campaign=register
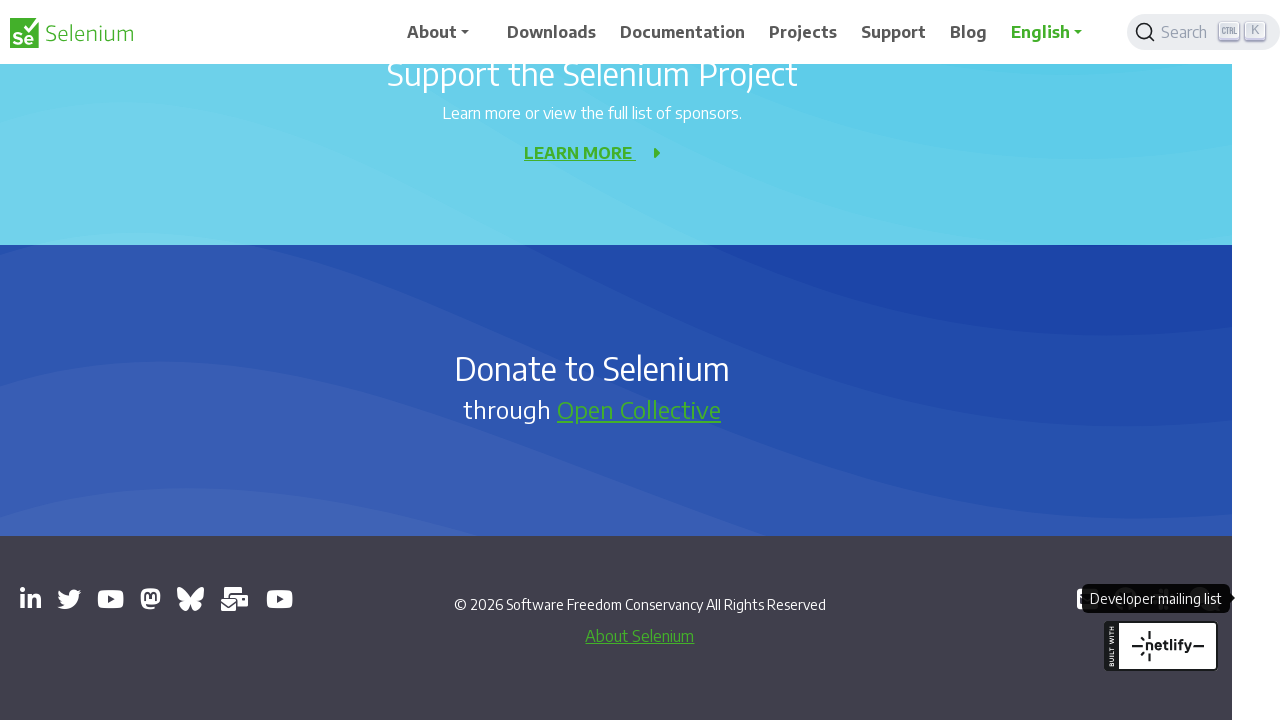

Iterated through page 3: chrome-error://chromewebdata/
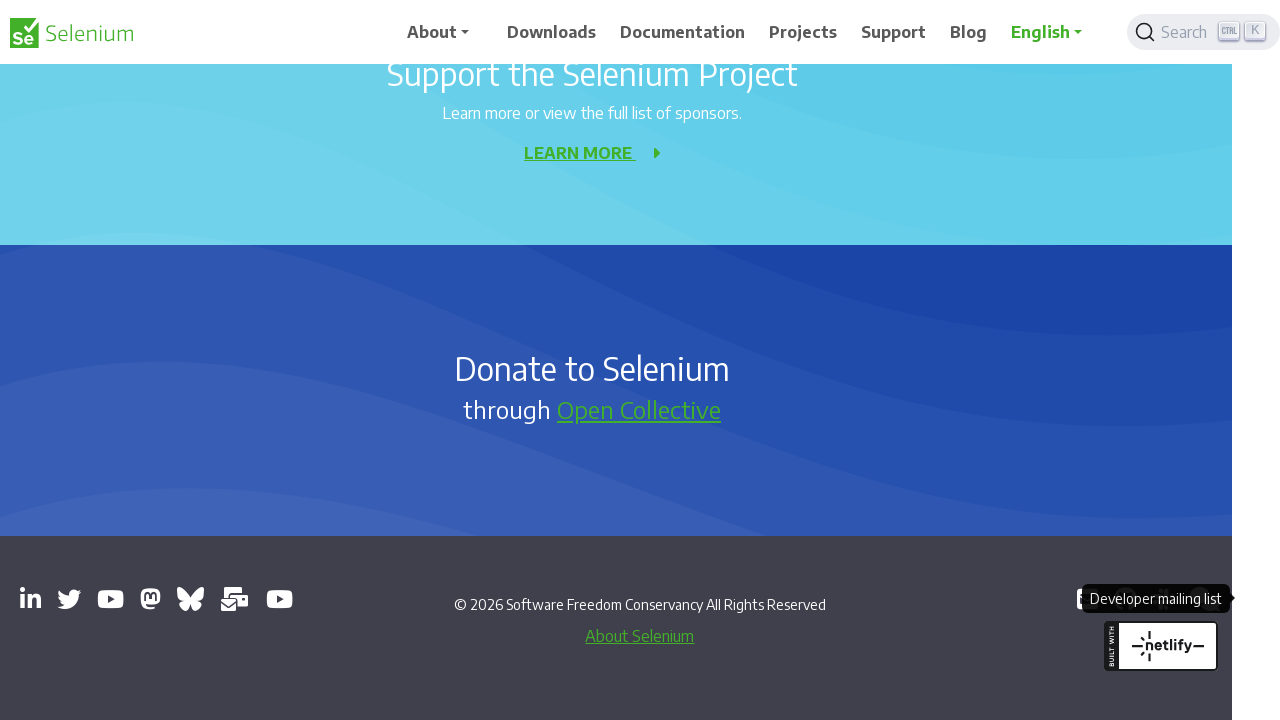

Iterated through page 4: chrome-error://chromewebdata/
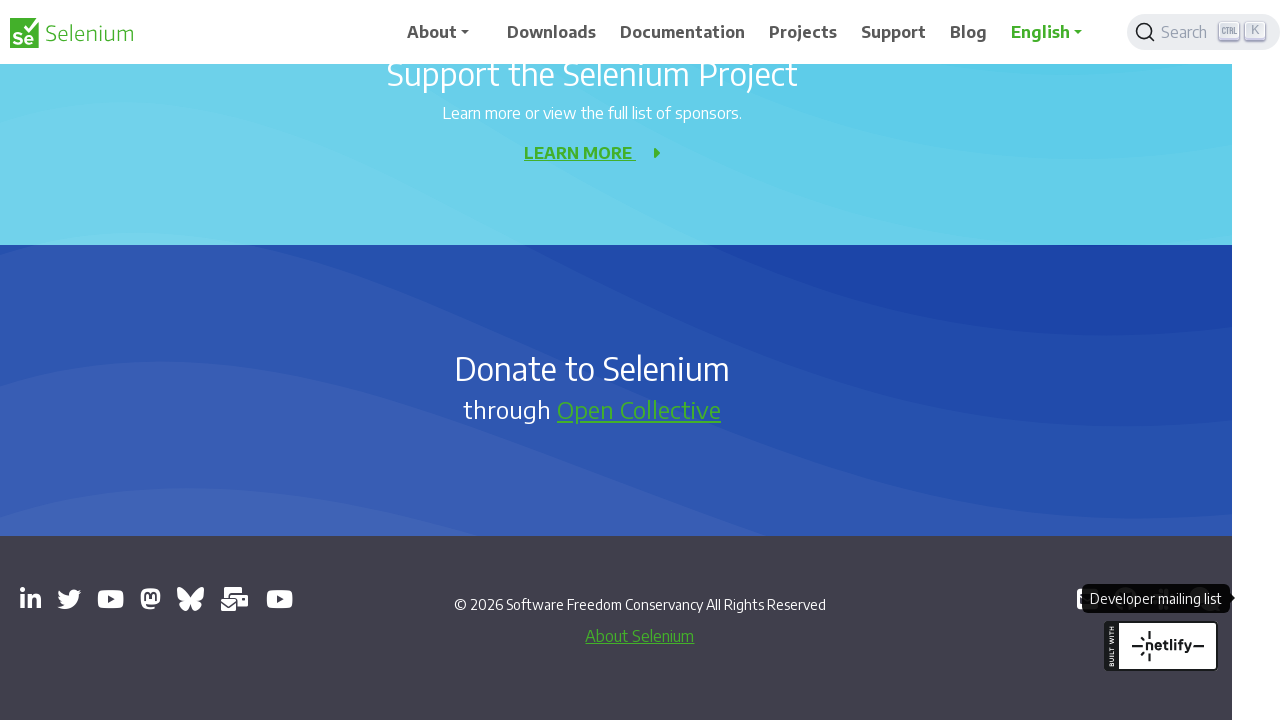

Iterated through page 5: https://www.youtube.com/@SeleniumHQProject
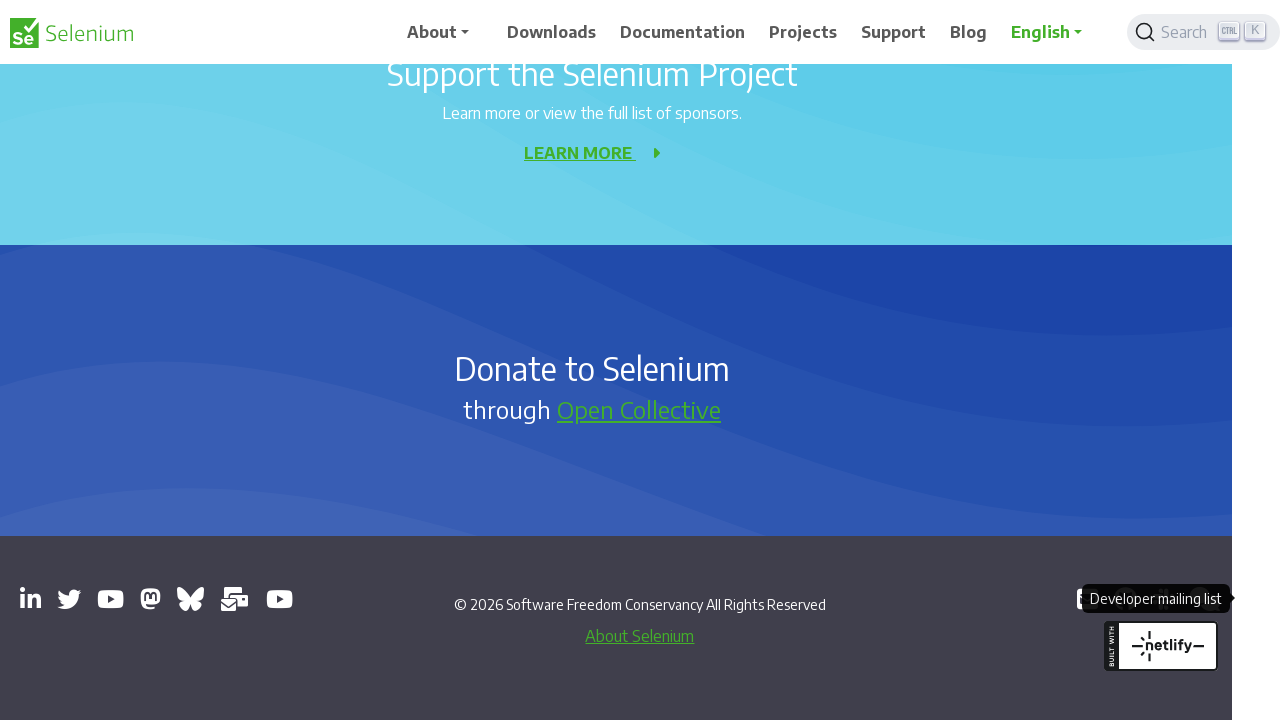

Iterated through page 6: https://mastodon.social/redirect/accounts/110869641967823055
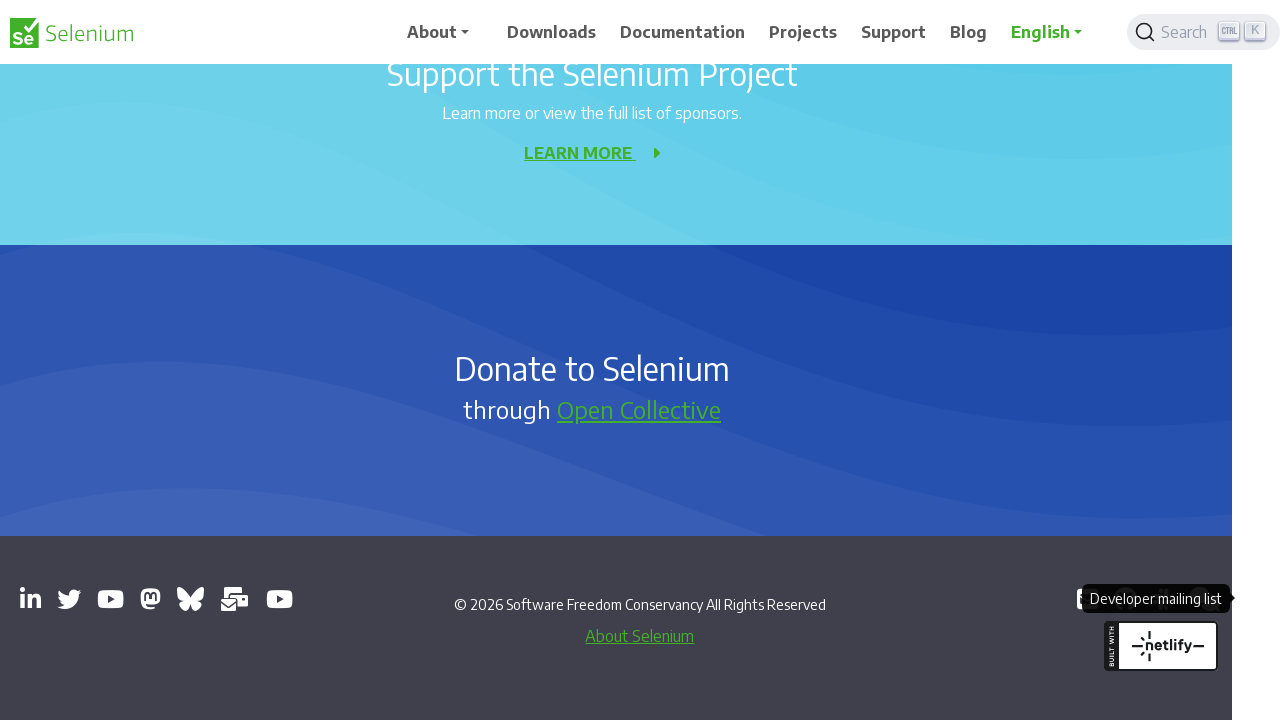

Iterated through page 7: https://bsky.app/profile/seleniumconf.bsky.social
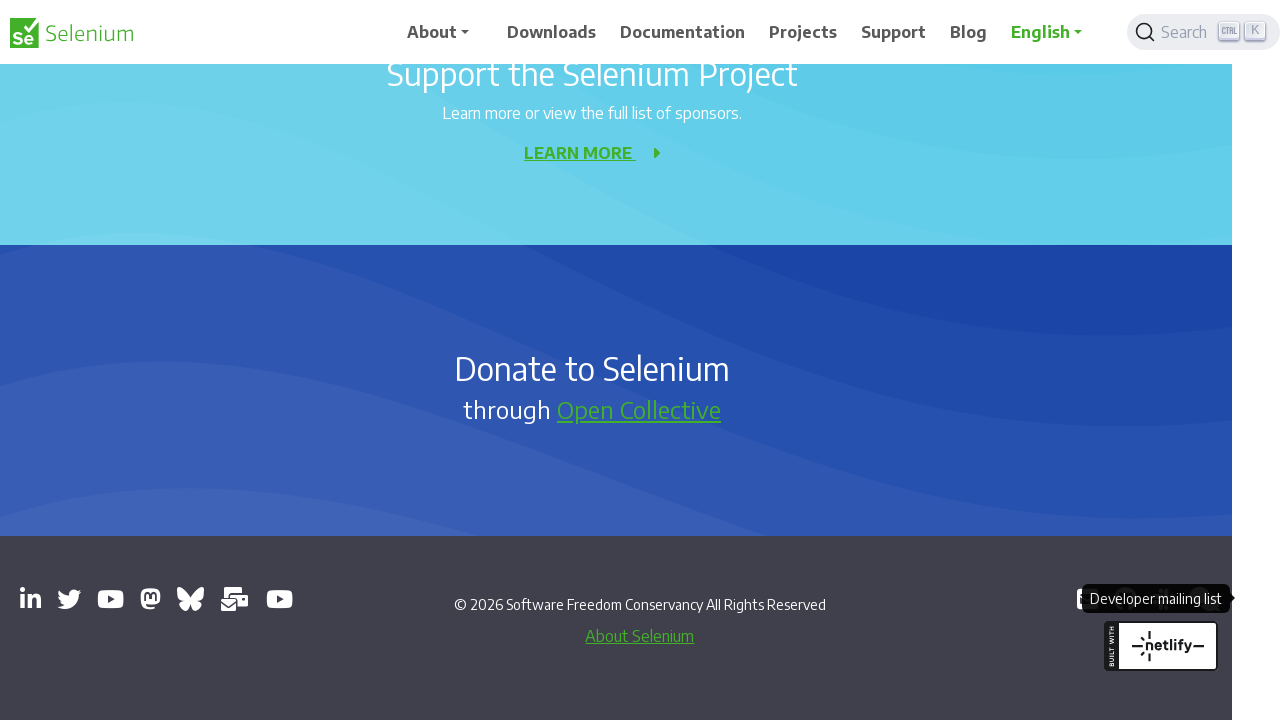

Iterated through page 8: https://groups.google.com/g/selenium-users
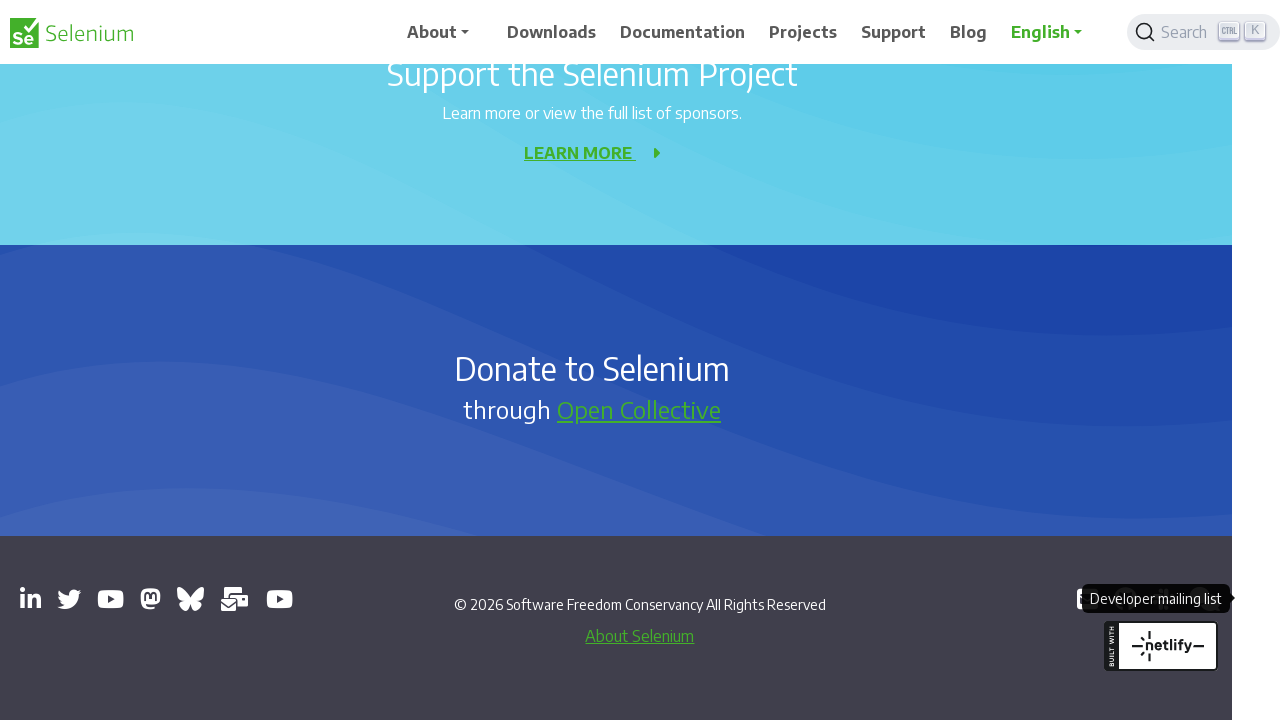

Iterated through page 9: https://www.youtube.com/channel/UCbDlgX_613xNMrDqCe3QNEw
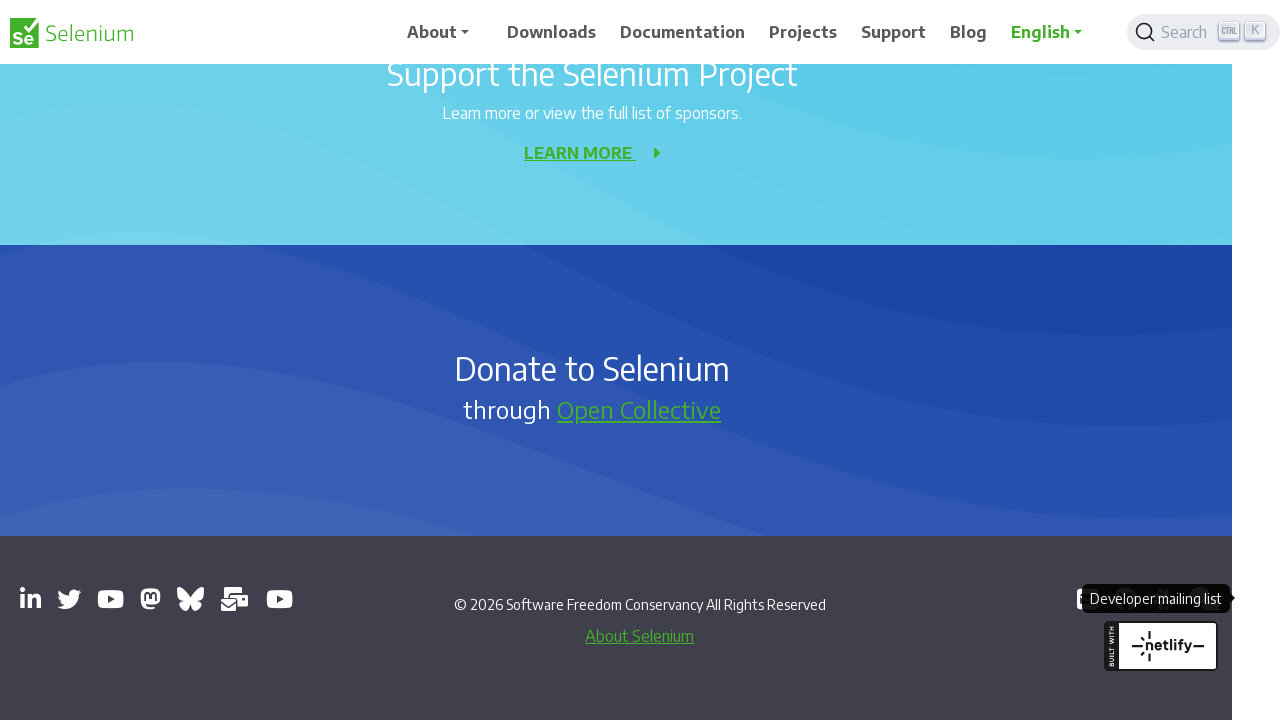

Iterated through page 10: https://github.com/seleniumhq/selenium
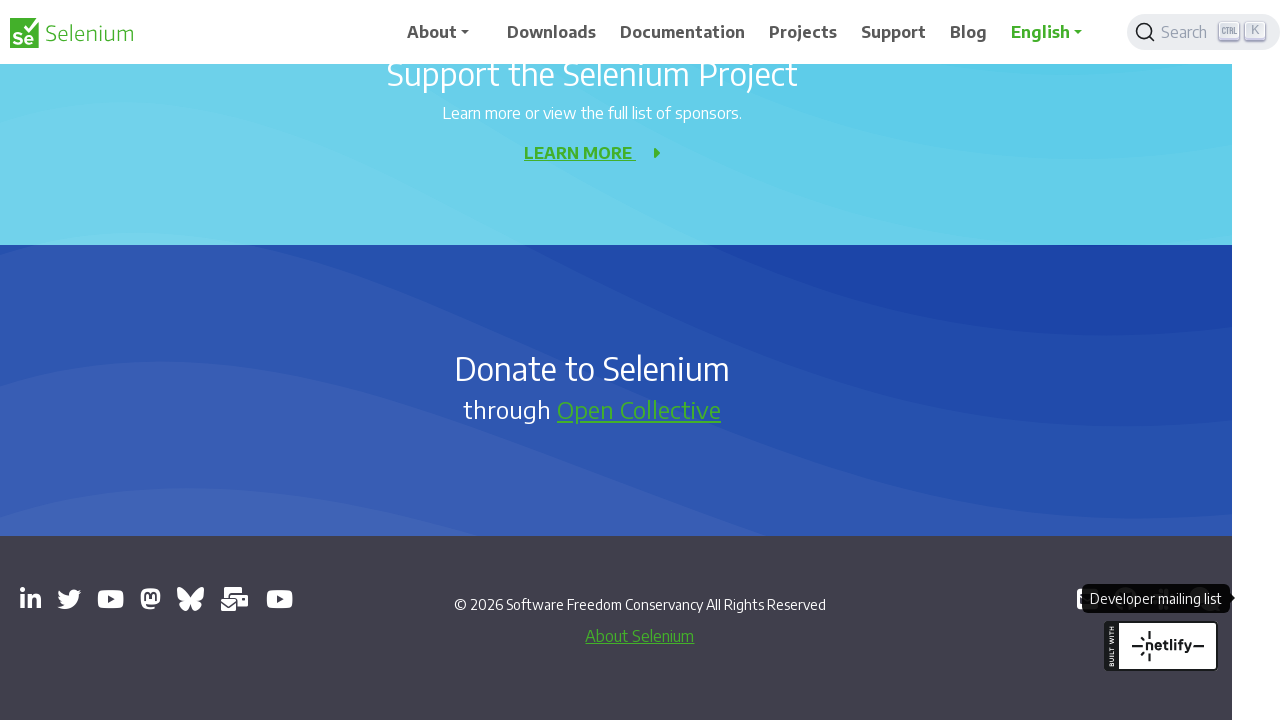

Iterated through page 11: https://inviter.co/seleniumhq
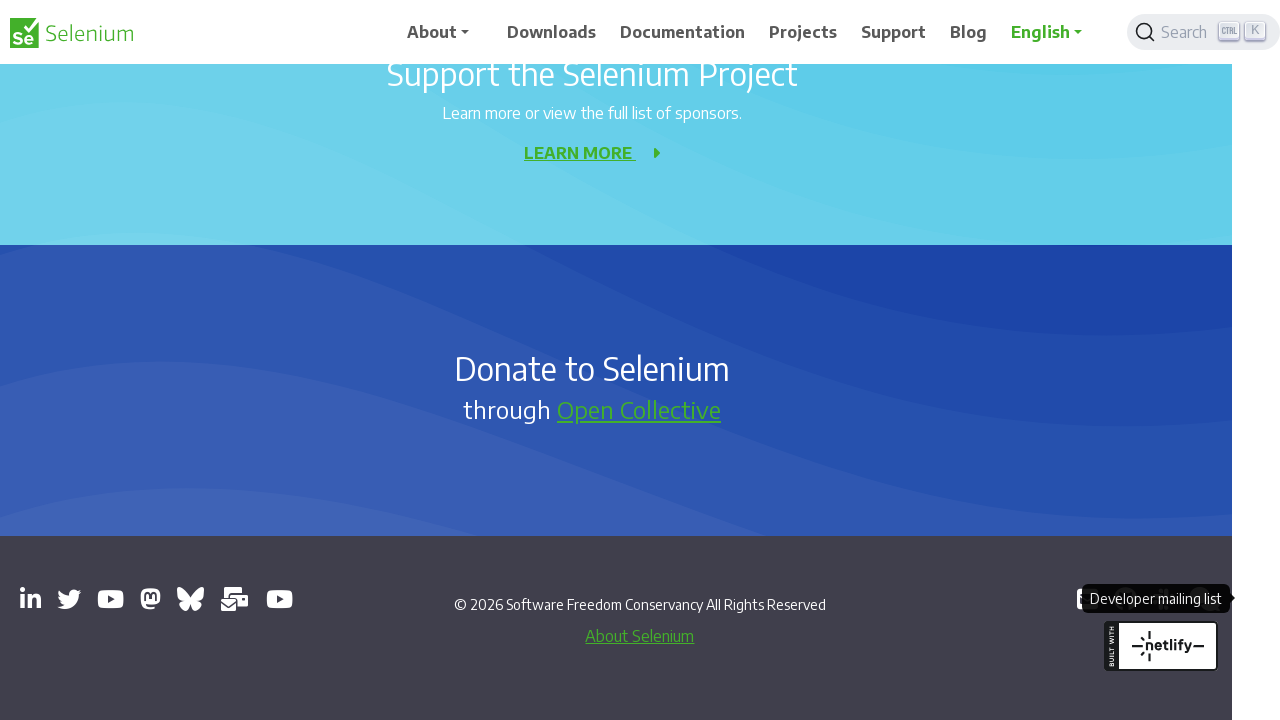

Iterated through page 12: https://web.libera.chat/#selenium
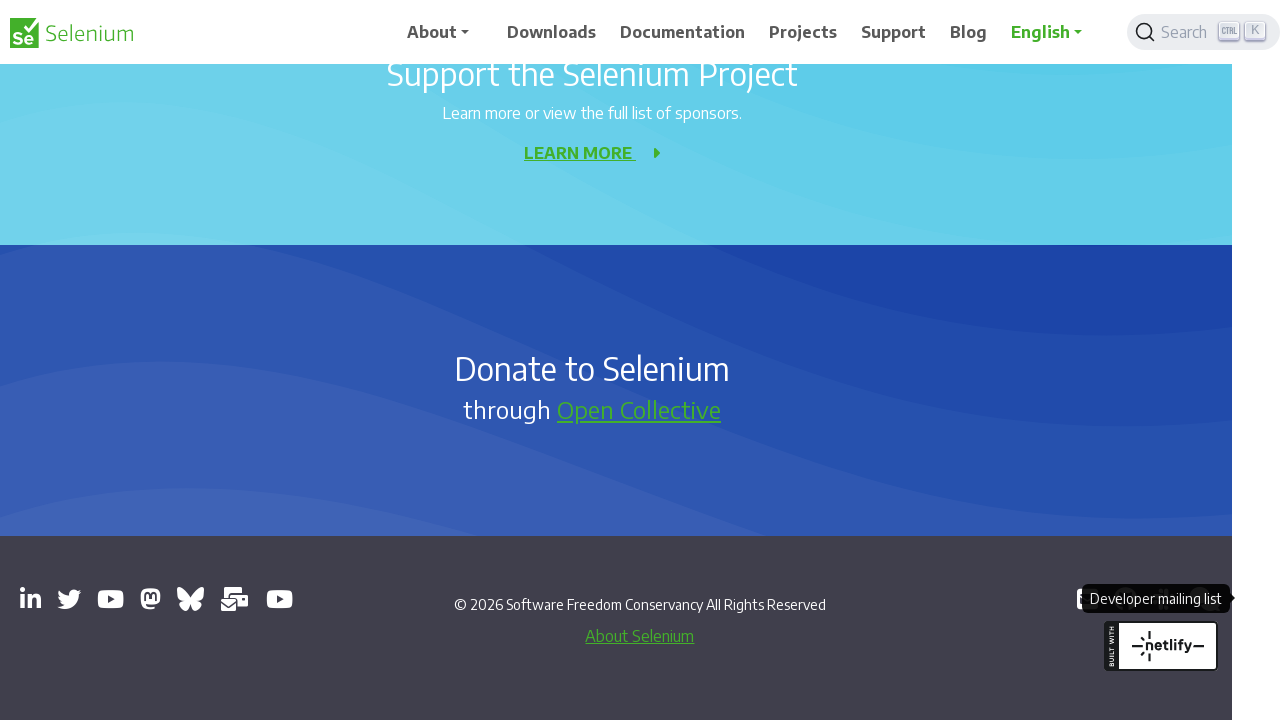

Iterated through page 13: https://groups.google.com/g/selenium-developers
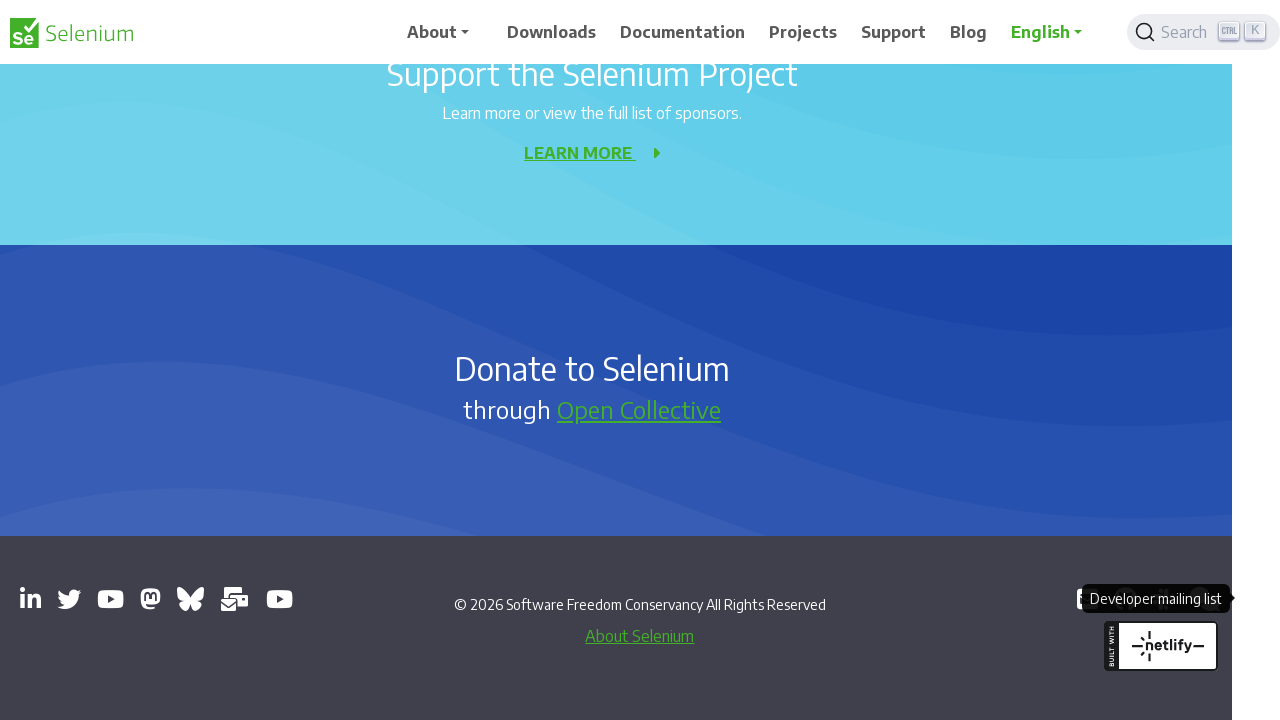

Waited 2 seconds to observe opened tabs
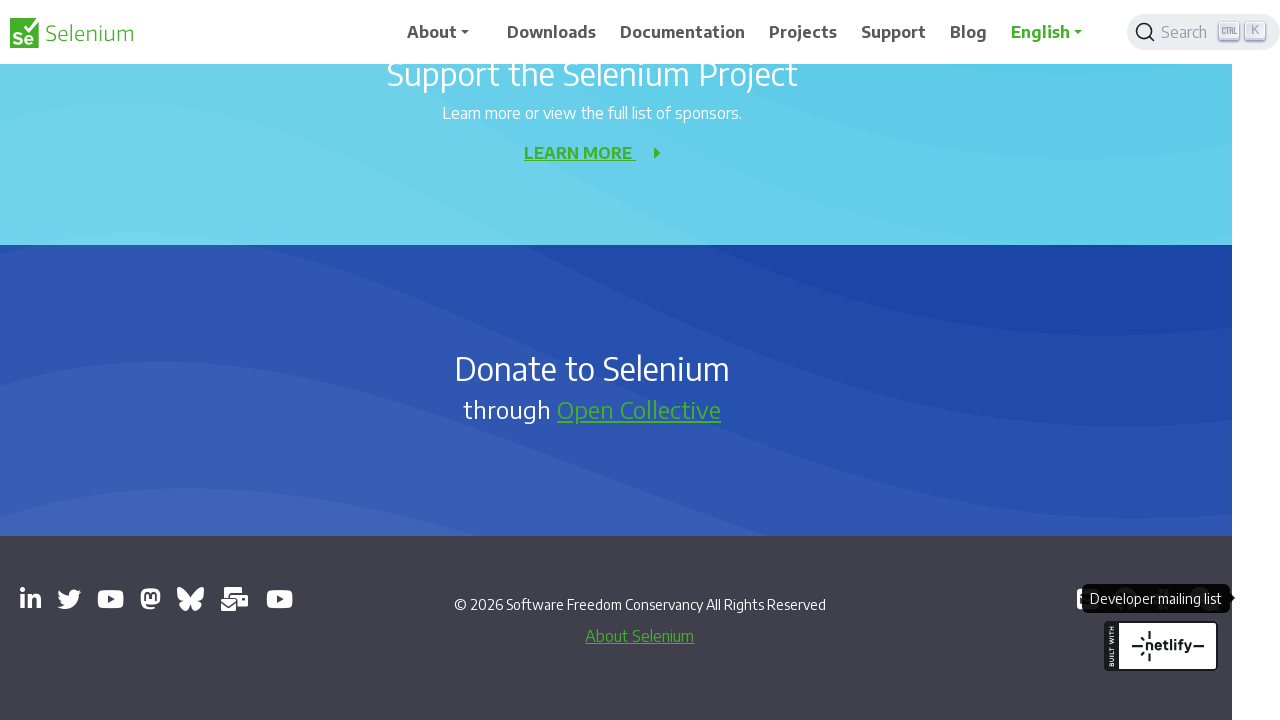

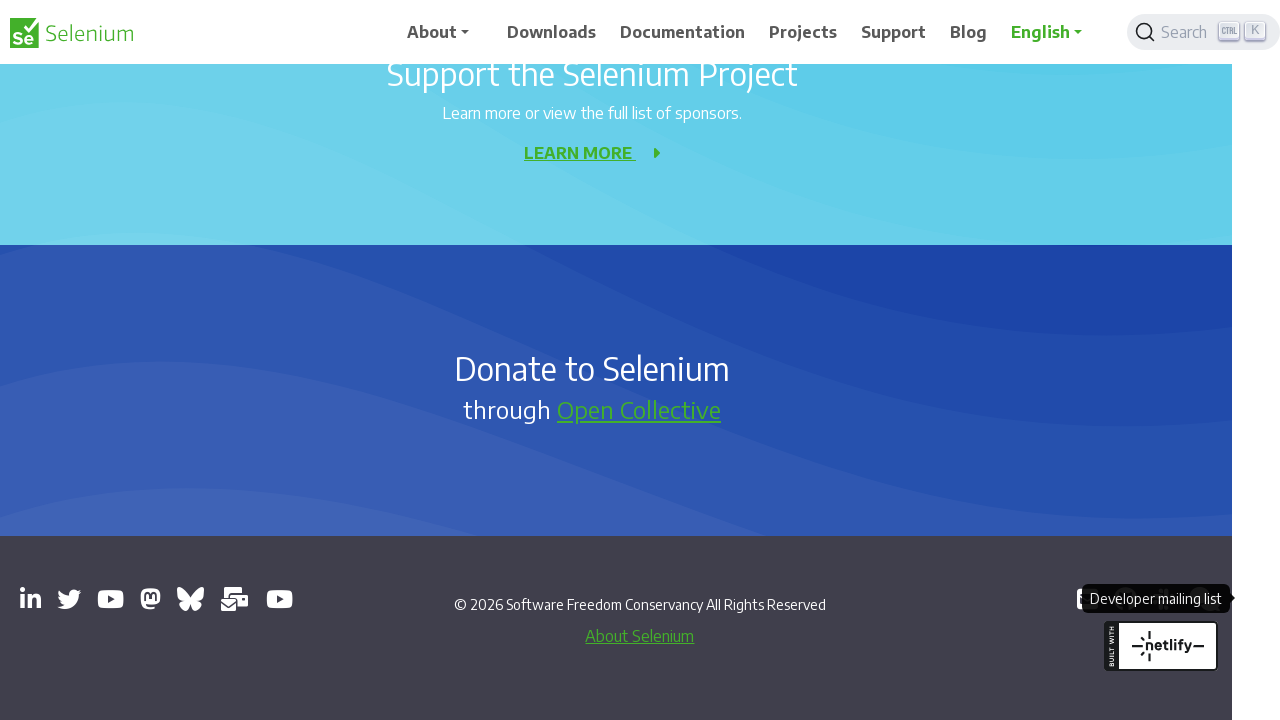